Tests Officeworks registration form by filling in user details and attempting to create an account

Starting URL: https://www.officeworks.com.au/register

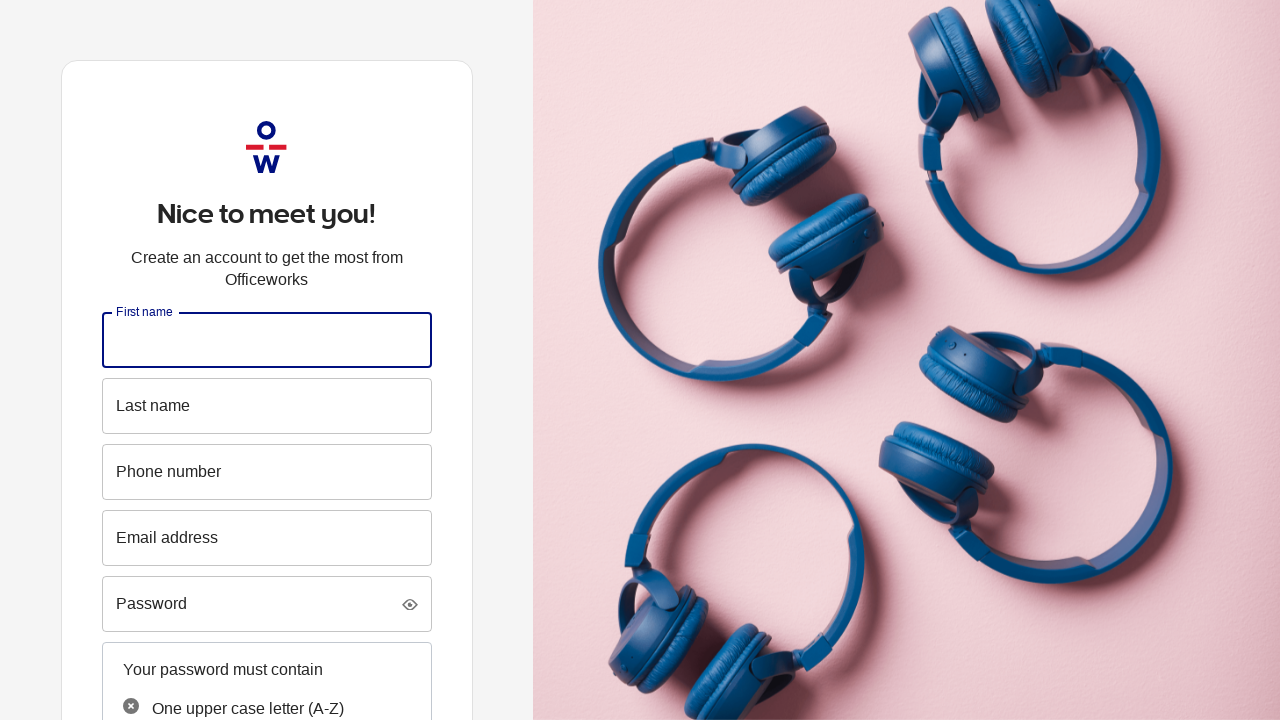

Filled First Name field with 'Ahsan' on #firstname
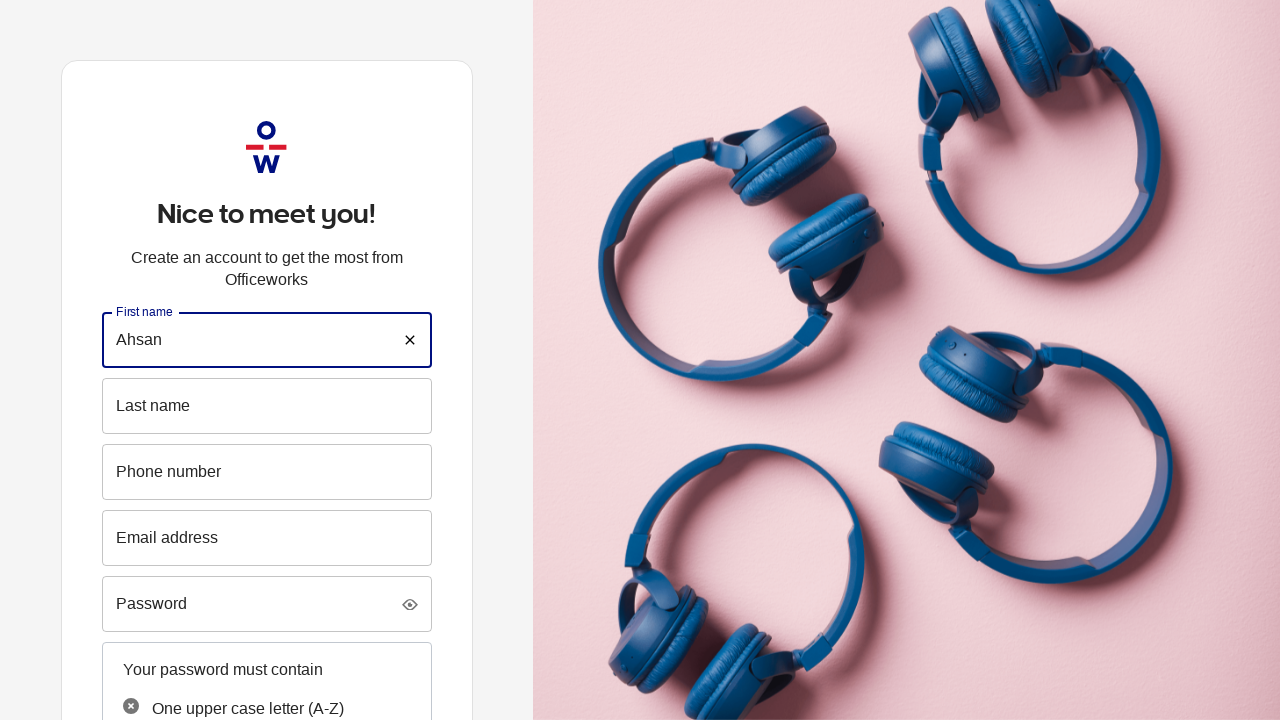

Filled Last Name field with 'Fung' on #lastname
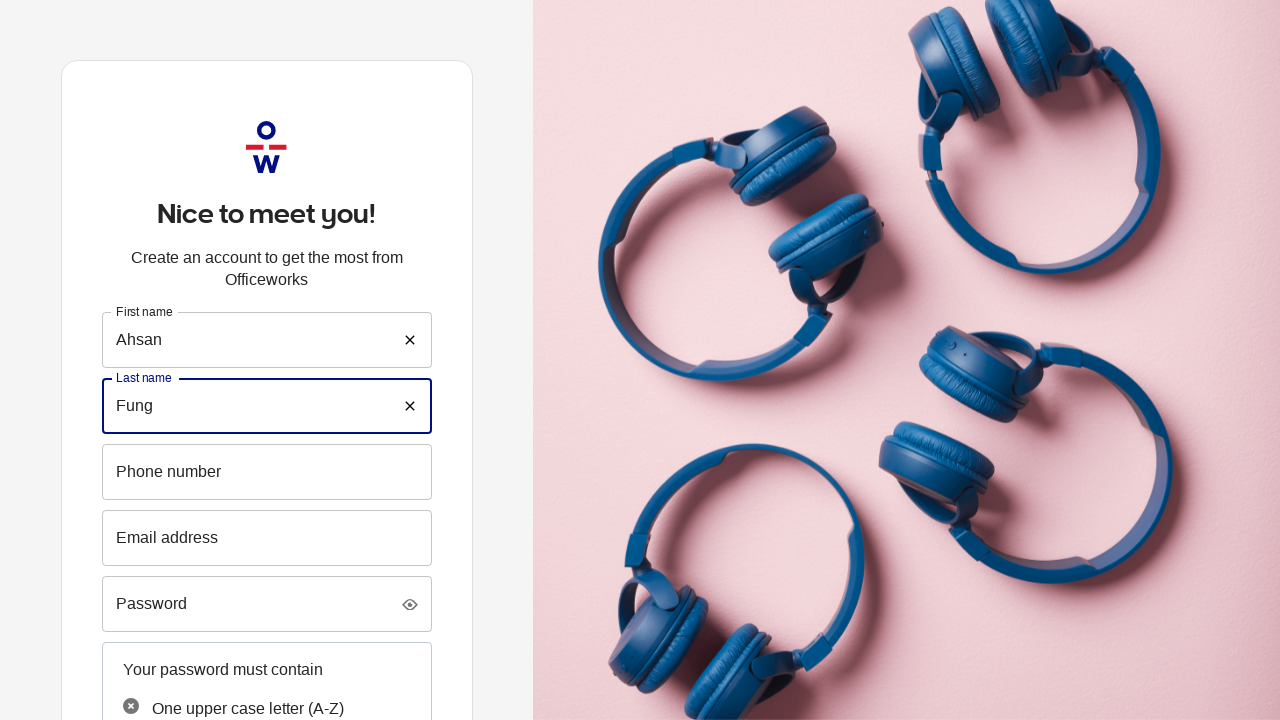

Filled Email field with 'testuser237@gmail.com' on #email
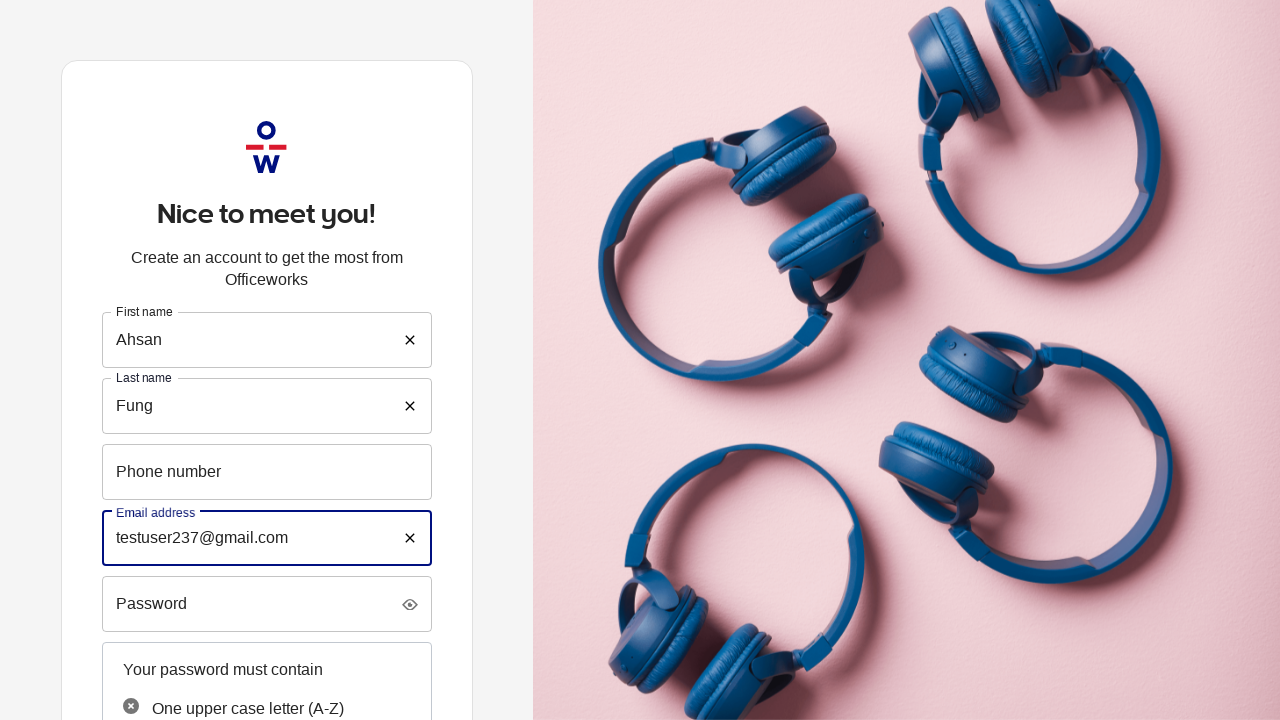

Filled Phone Number field with '0423456789' on #phoneNumber
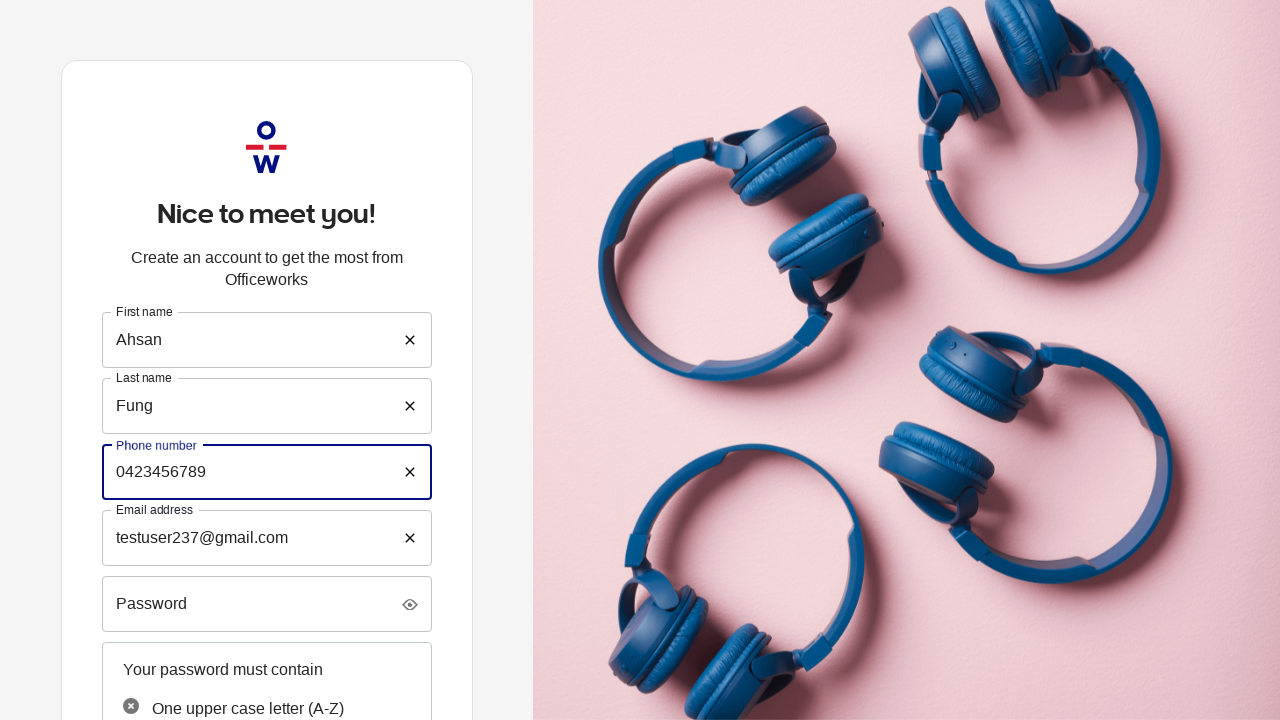

Filled Password field with 'Test@123456' on #password
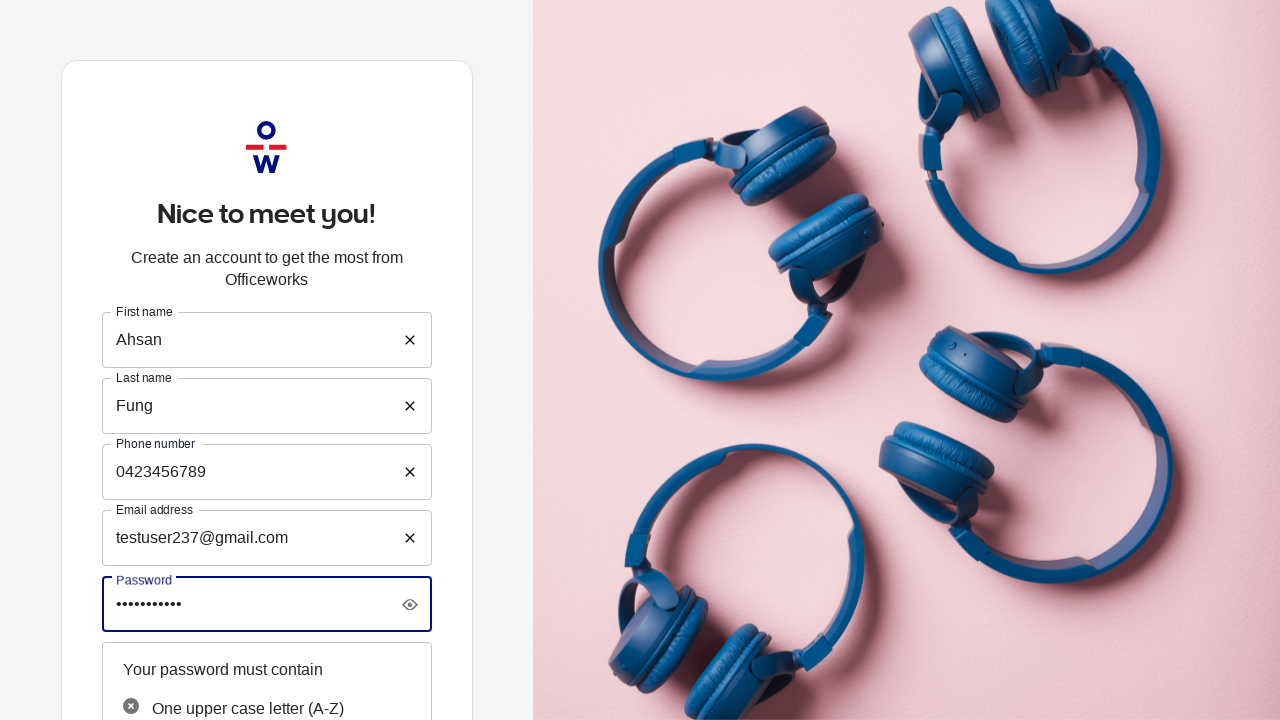

Filled Confirm Password field with 'Test@123456' on #confirmPassword
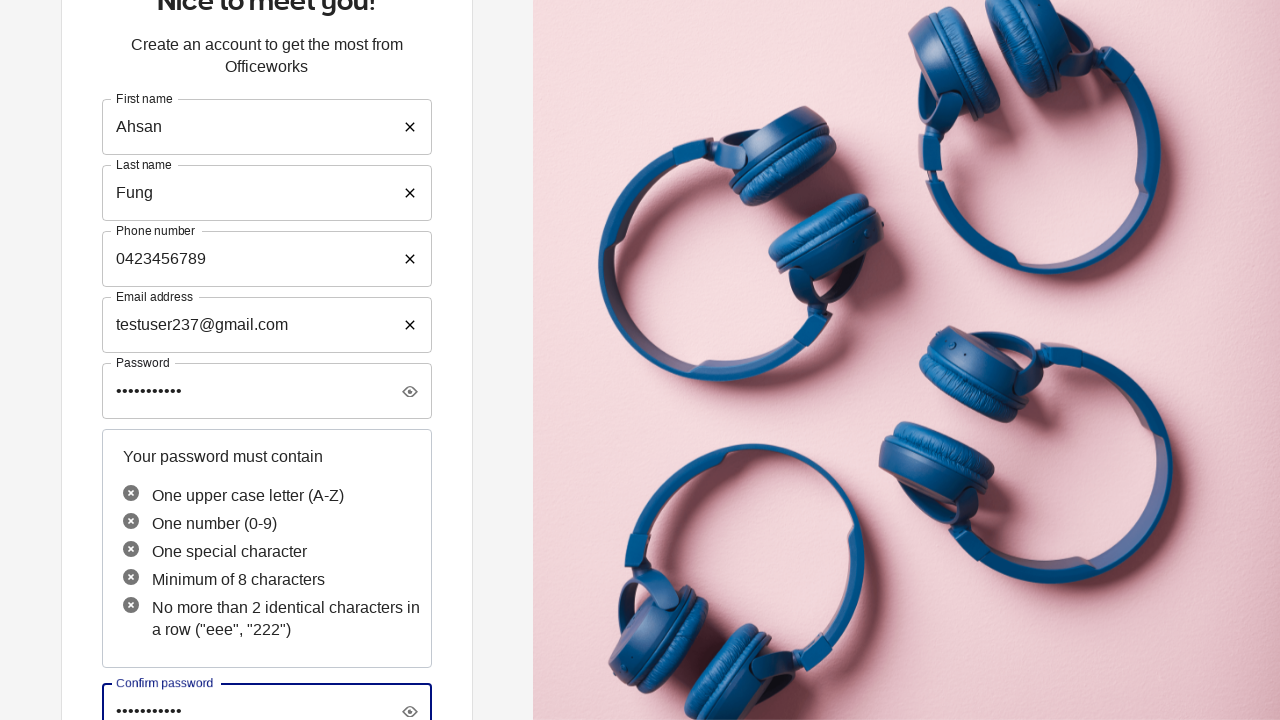

Clicked Create Account button to submit registration form at (267, 525) on button[data-testid='account-action-btn']
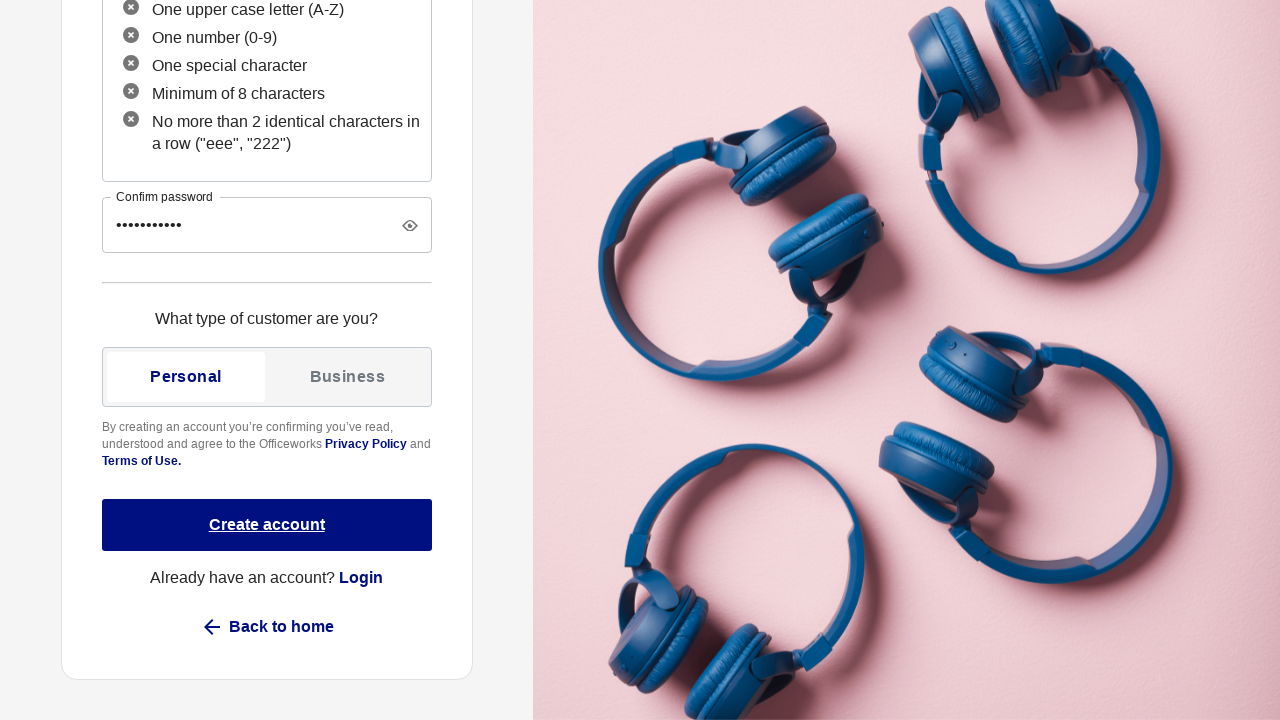

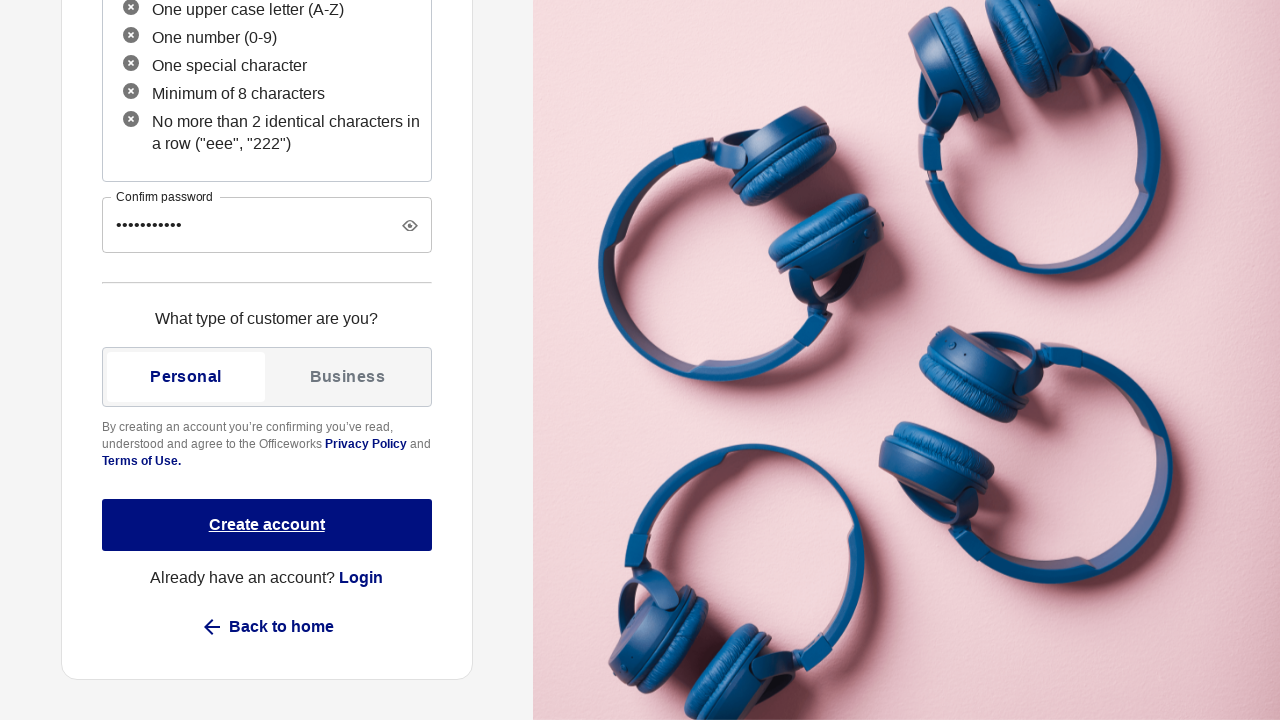